Tests a registration form by filling in required fields (first name, last name, email) and verifying that the registration completes successfully with a congratulations message.

Starting URL: http://suninjuly.github.io/registration1.html

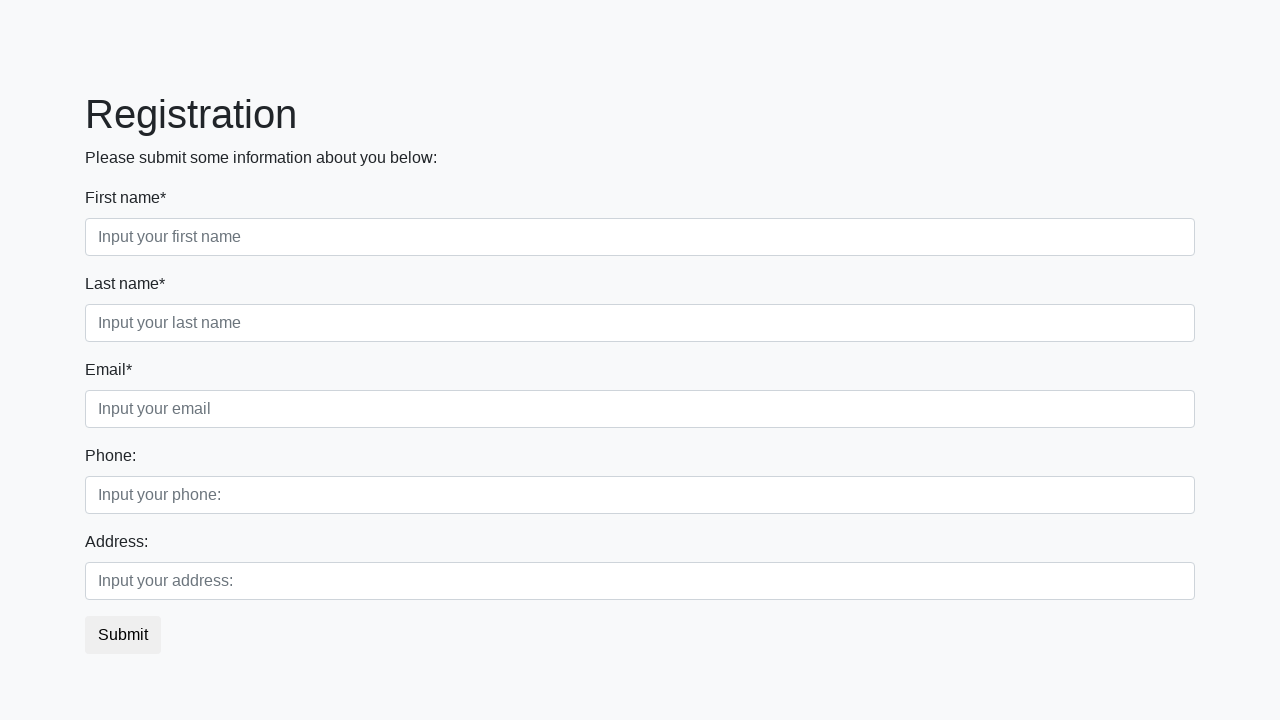

Filled first name field with 'Test' on .first_block [class="form-control first"]
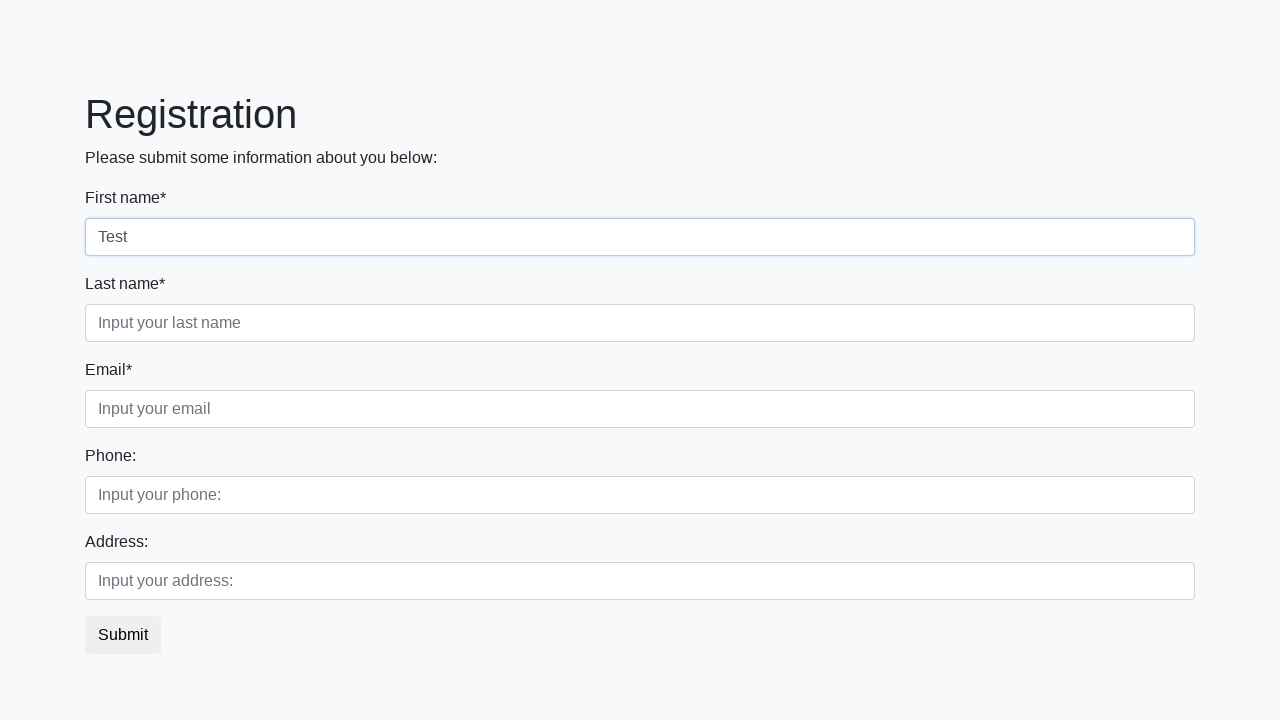

Filled last name field with 'Test' on .first_block [class="form-control second"]
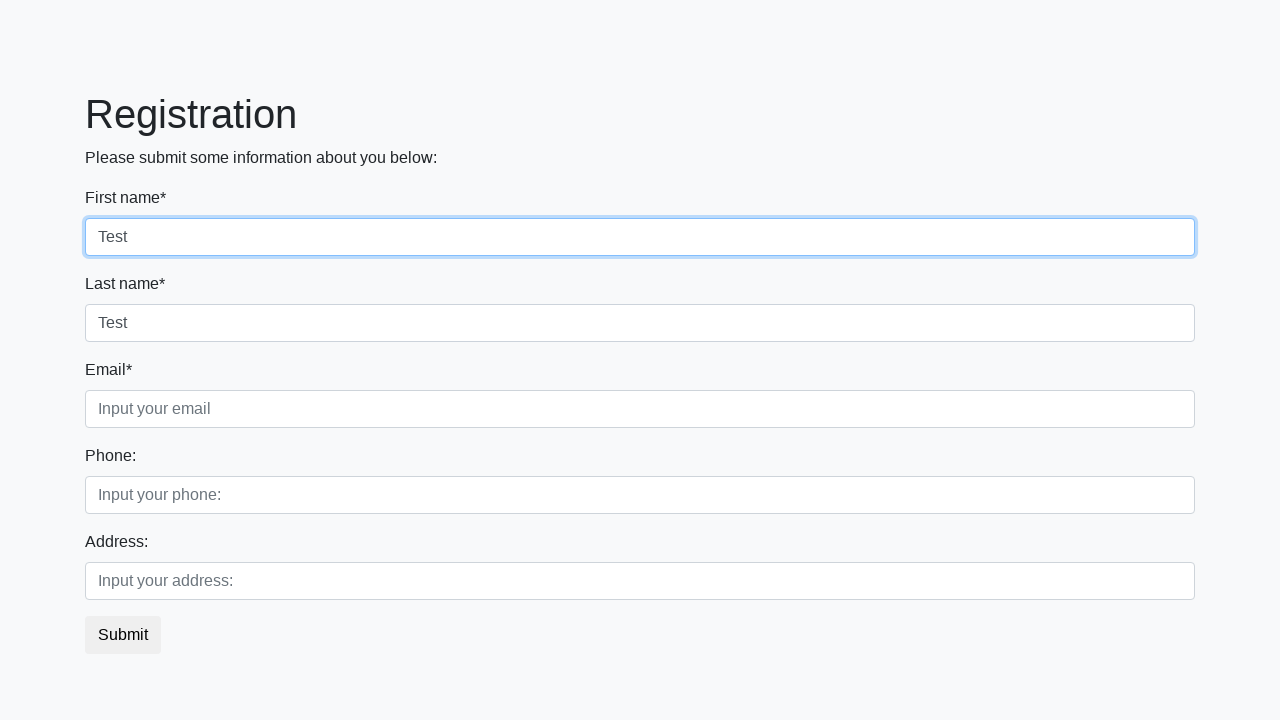

Filled email field with 'test@test.com' on .first_block [class="form-control third"]
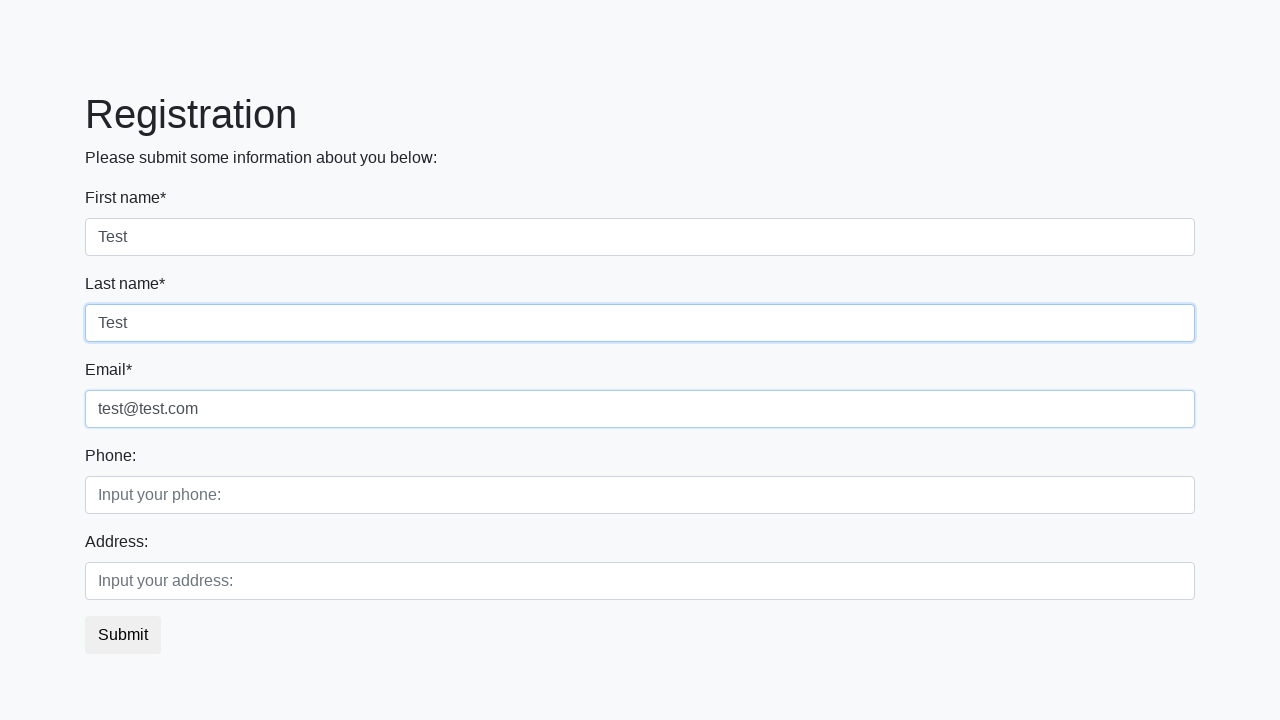

Clicked submit button to register at (123, 635) on button.btn
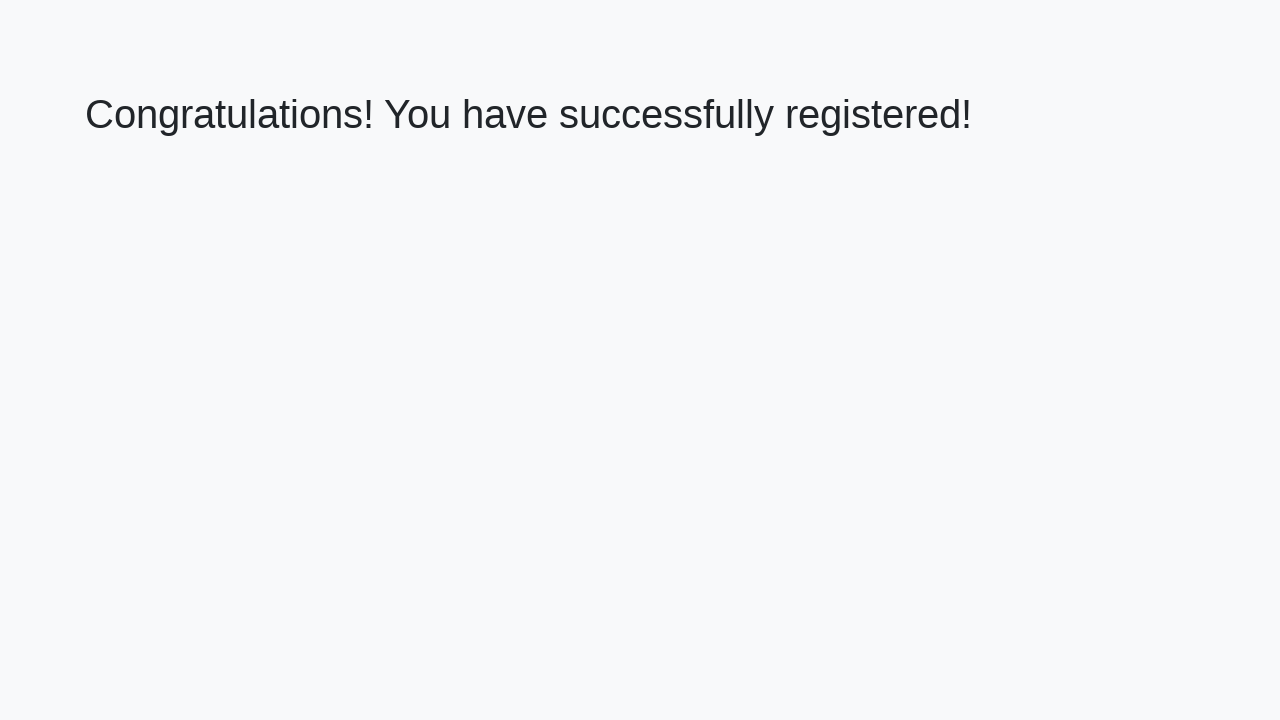

Congratulations message appeared
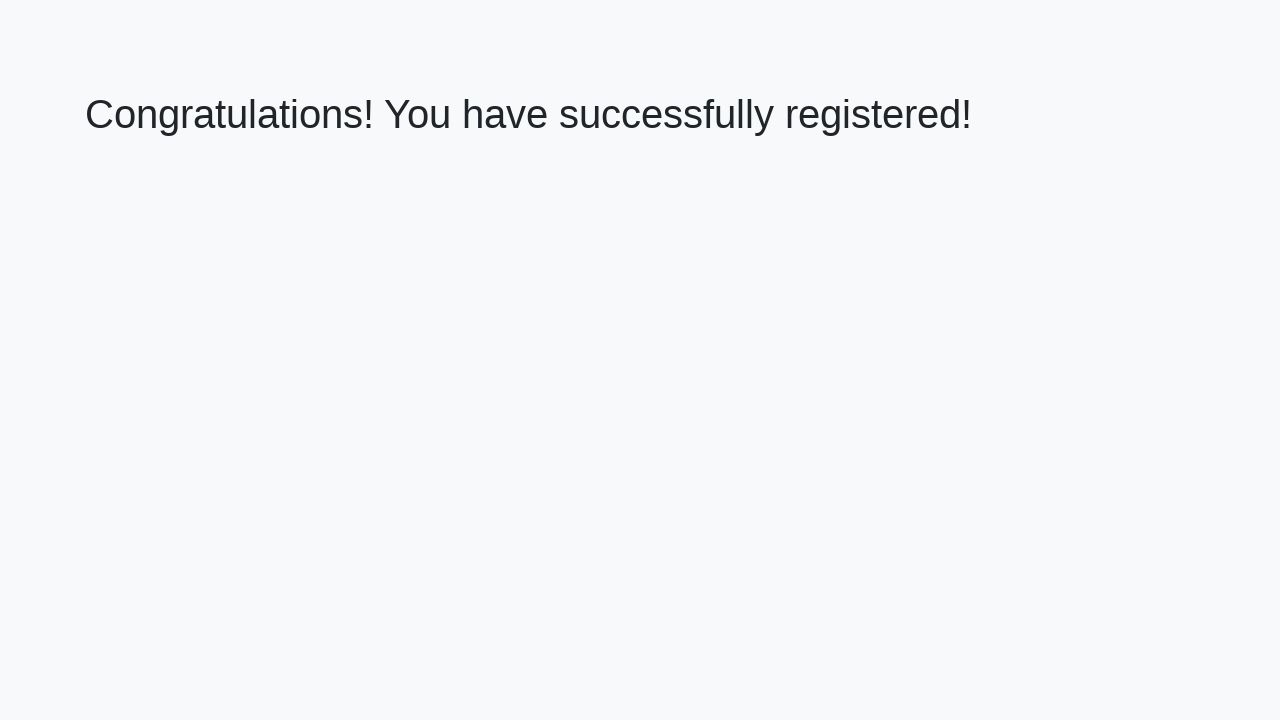

Retrieved success message: 'Congratulations! You have successfully registered!'
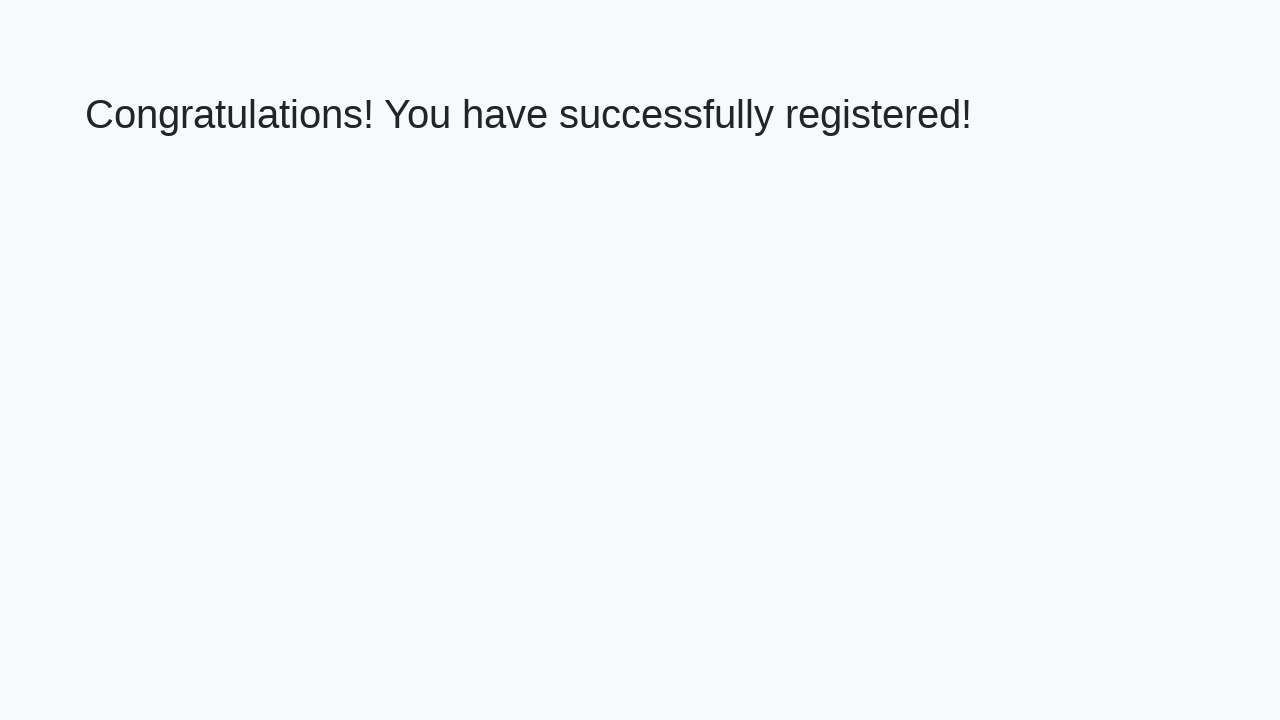

Verified congratulations message matches expected text
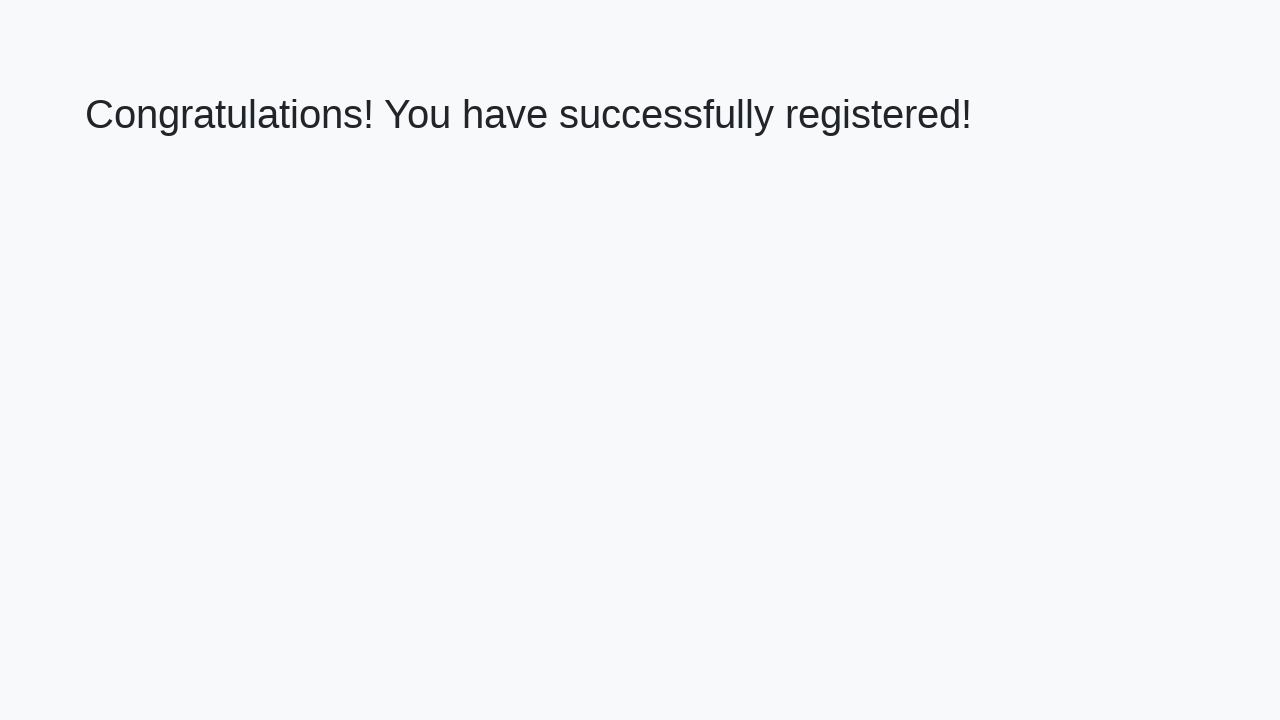

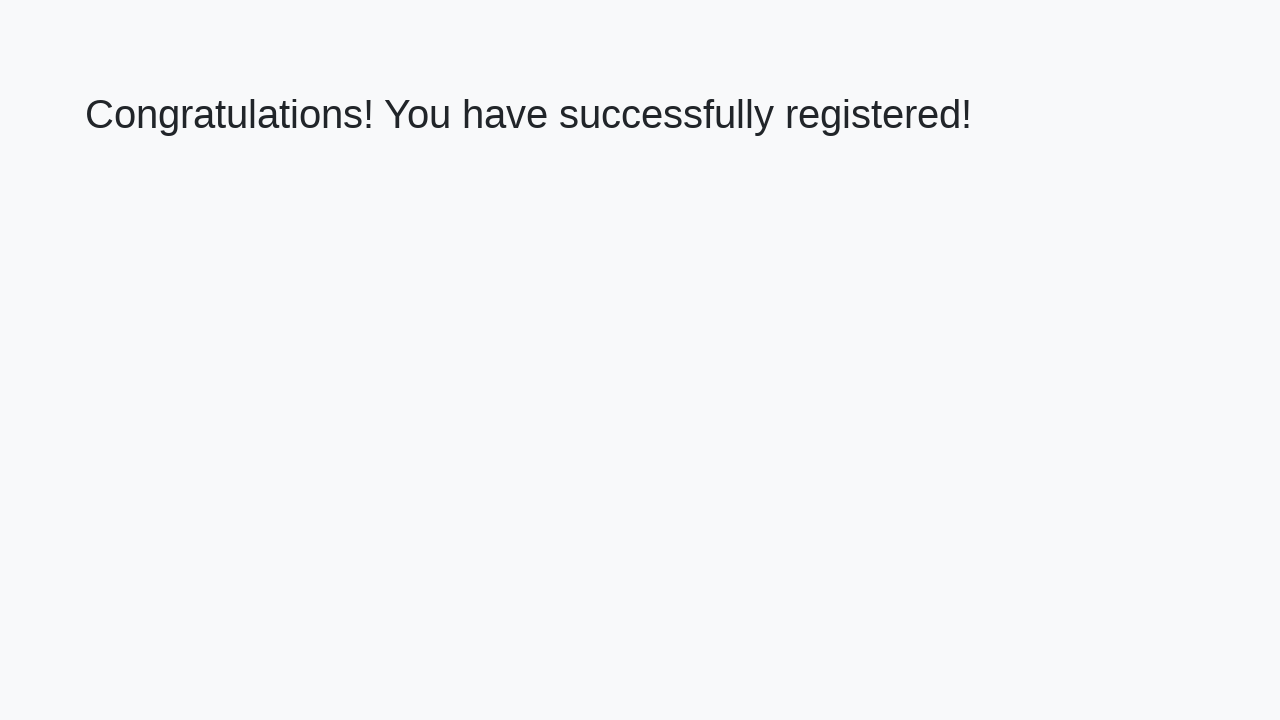